Navigates to a practice website and clicks the "Start Practicing" button to demonstrate implicit wait functionality

Starting URL: https://syntaxprojects.com/index.php

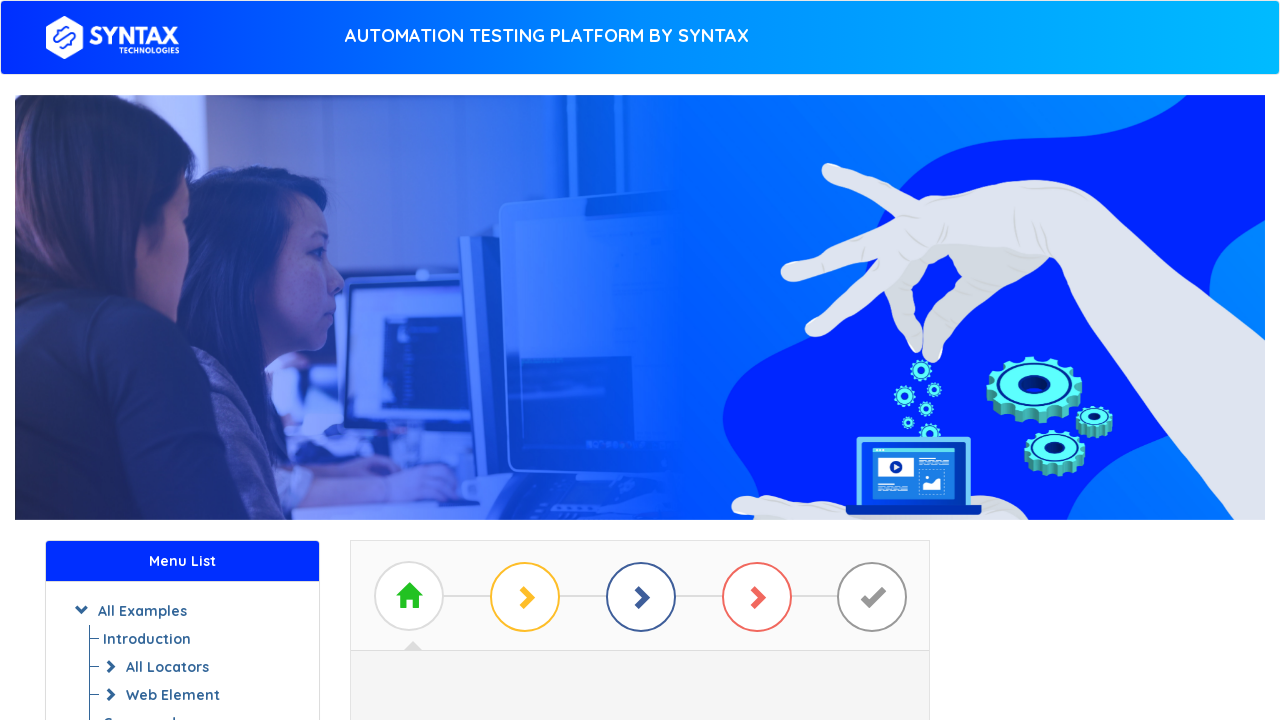

Navigated to https://syntaxprojects.com/index.php
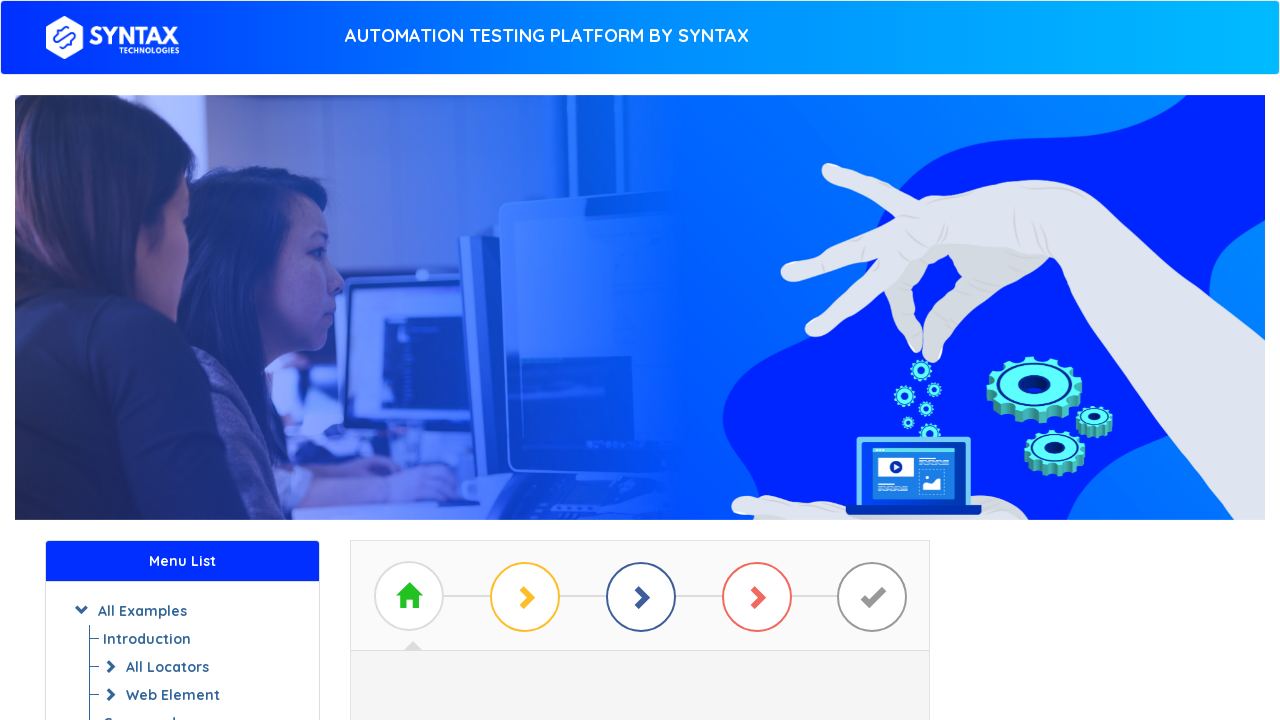

Clicked the 'Start Practicing' button to demonstrate implicit wait functionality at (640, 372) on #btn_basic_example
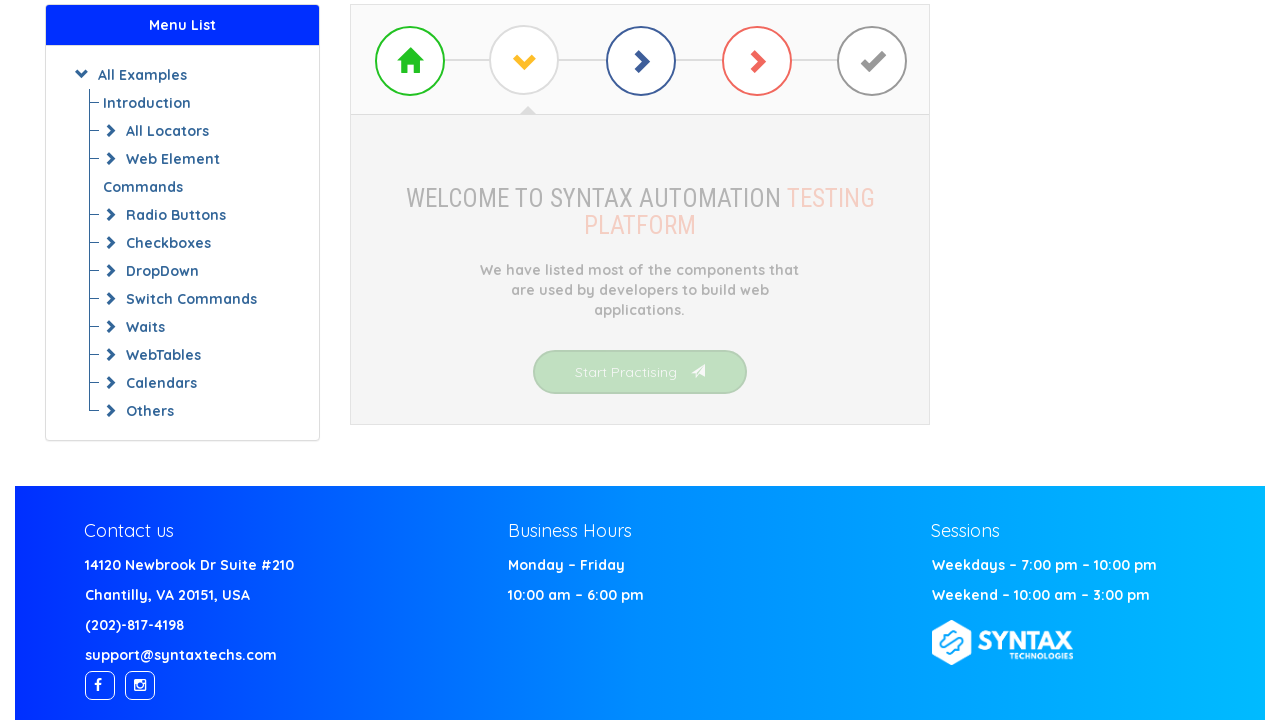

Waited for network idle state - page load completed
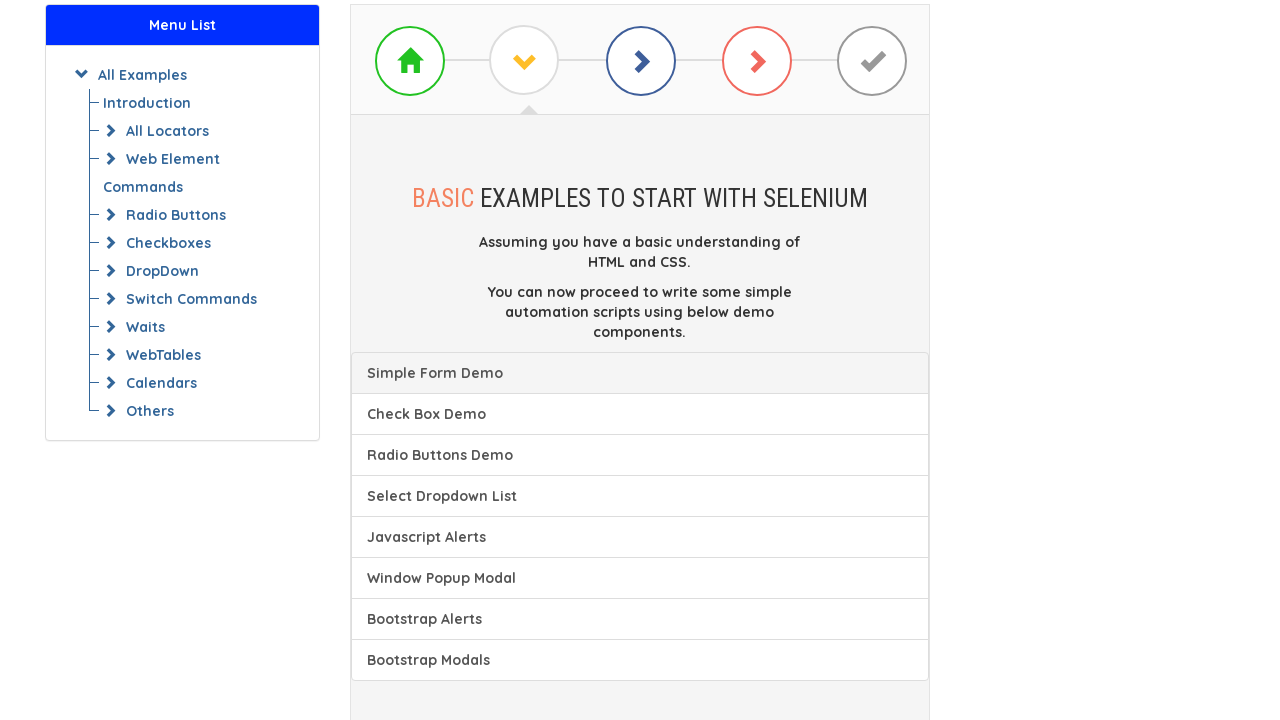

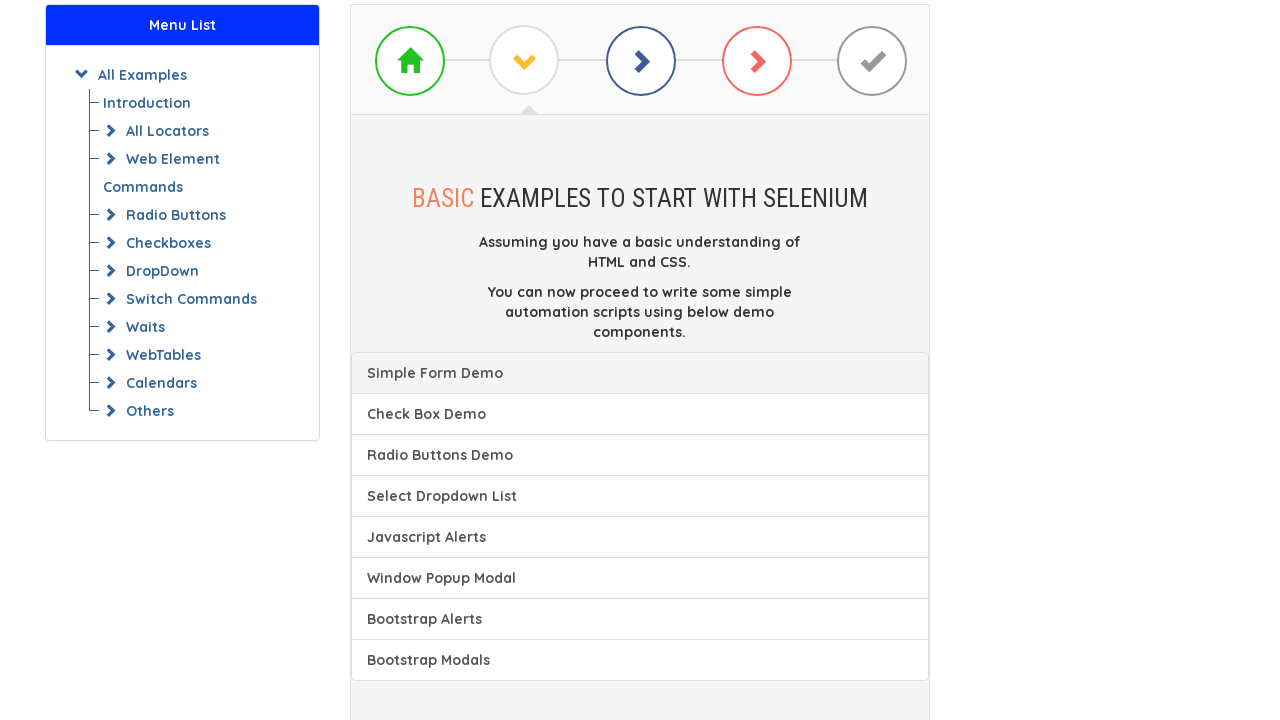